Tests drag and drop functionality by dragging a source element and dropping it onto a target element within an iframe on the jQuery UI droppable demo page.

Starting URL: https://jqueryui.com/droppable/

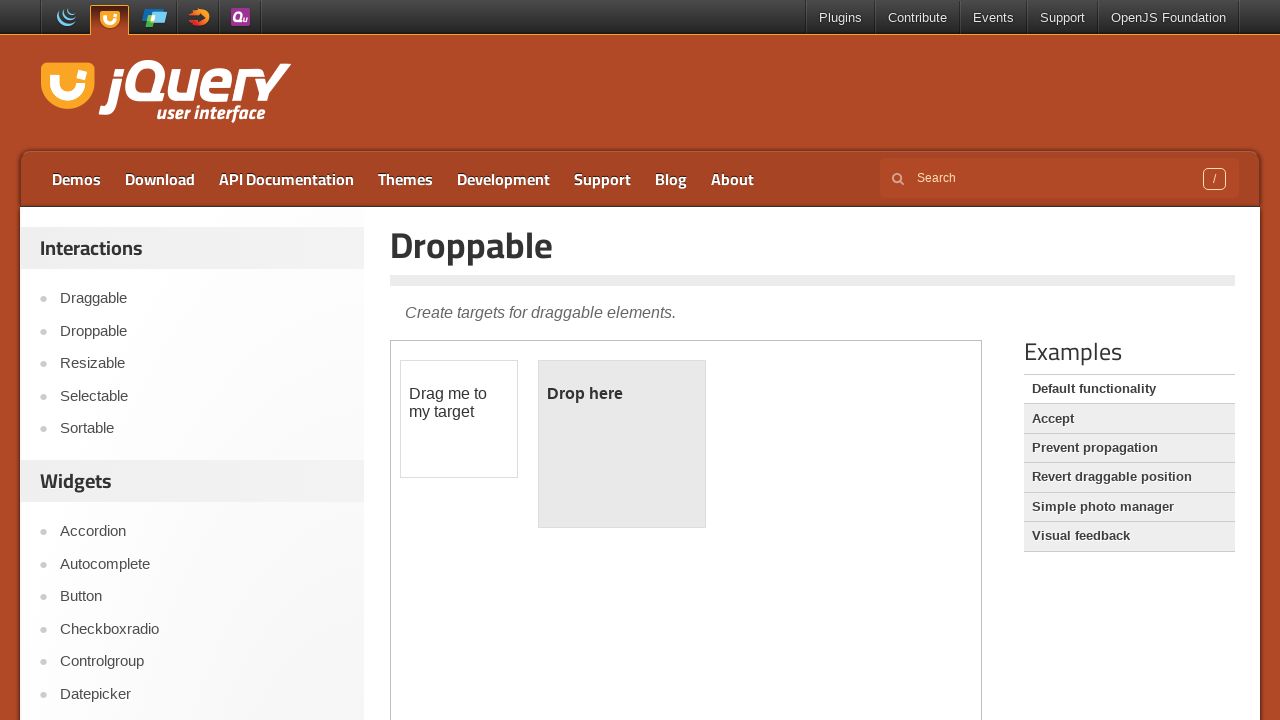

Navigated to jQuery UI droppable demo page
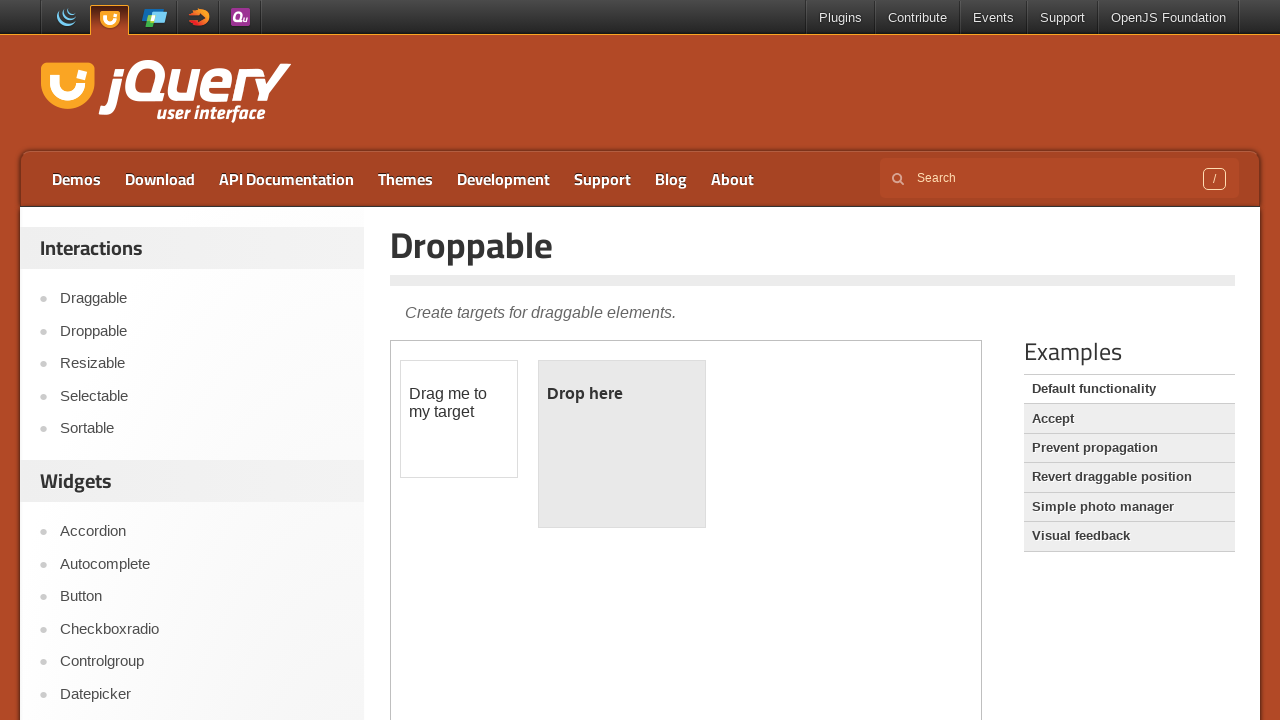

Located and switched to iframe containing drag and drop demo
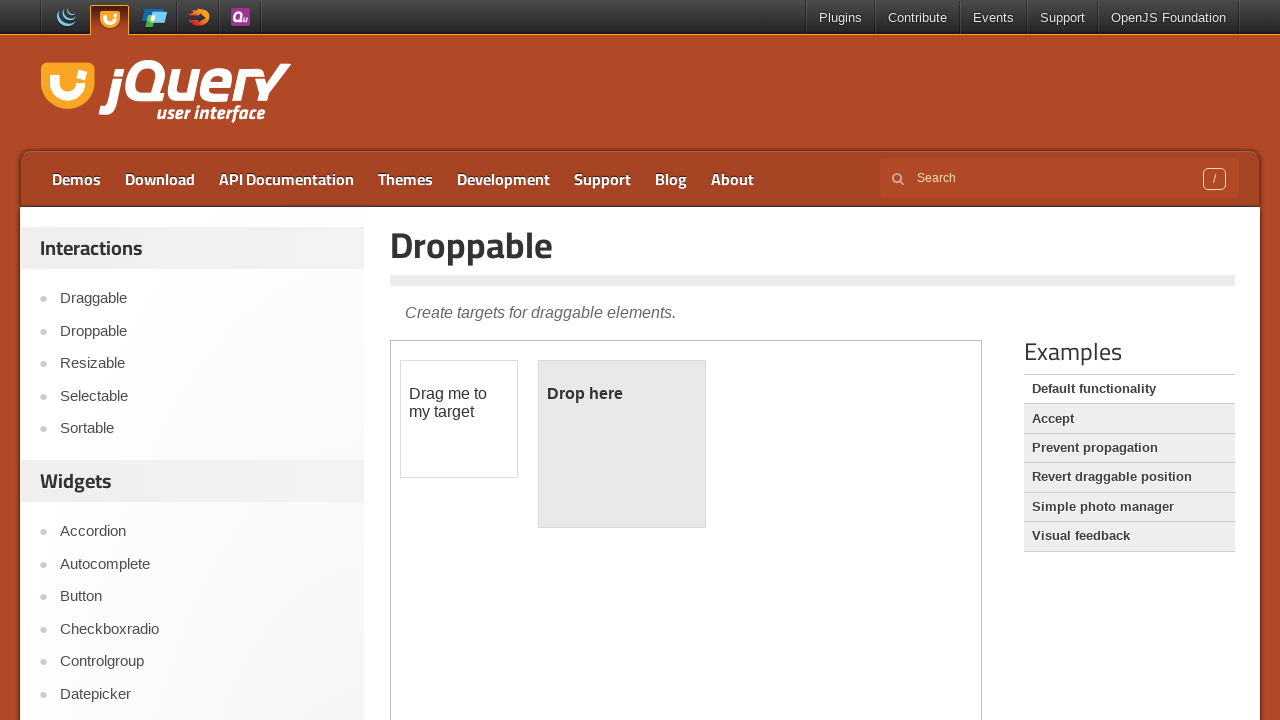

Located source element (draggable element with text 'Drag me to my target')
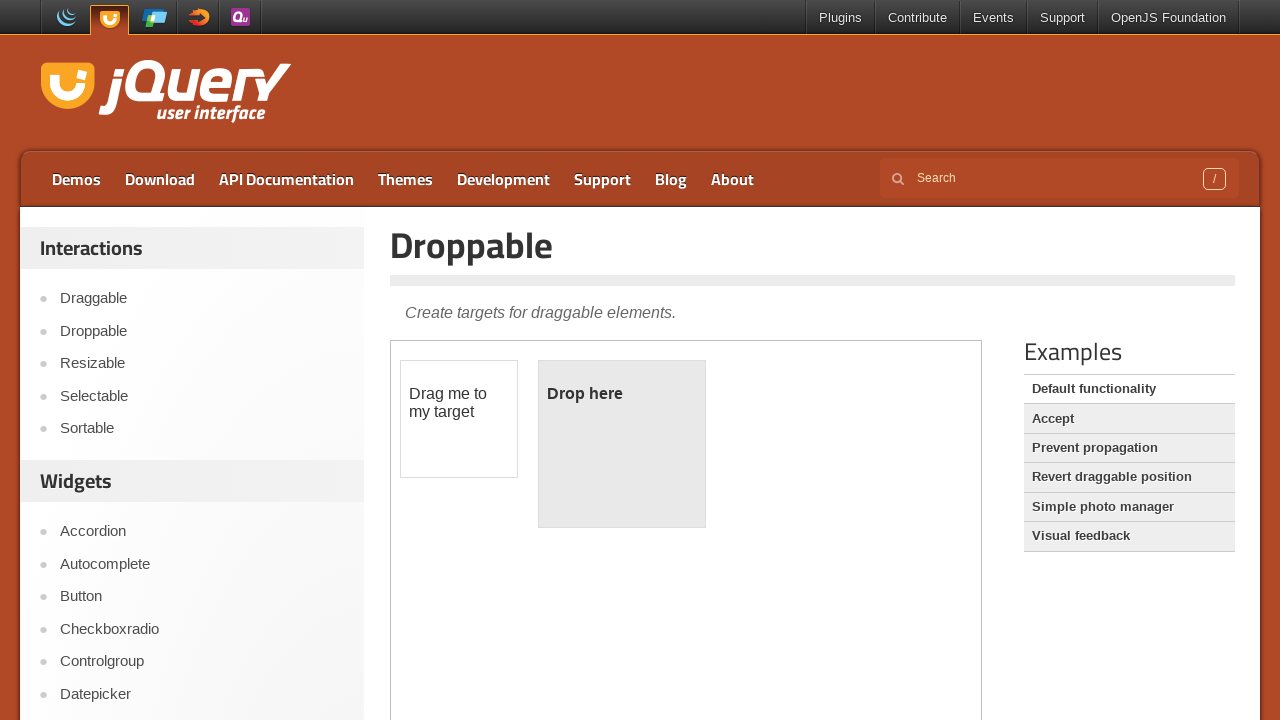

Located target element (droppable area with id 'droppable')
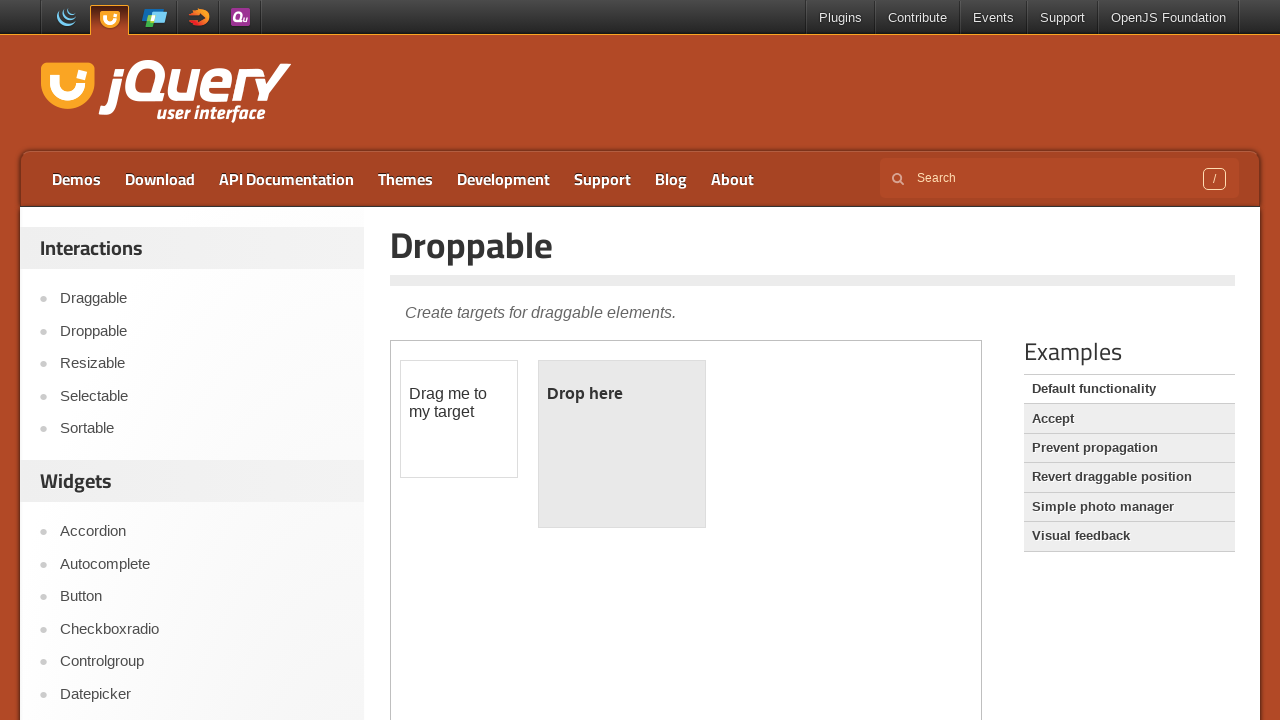

Performed drag and drop operation from source element to target element at (622, 444)
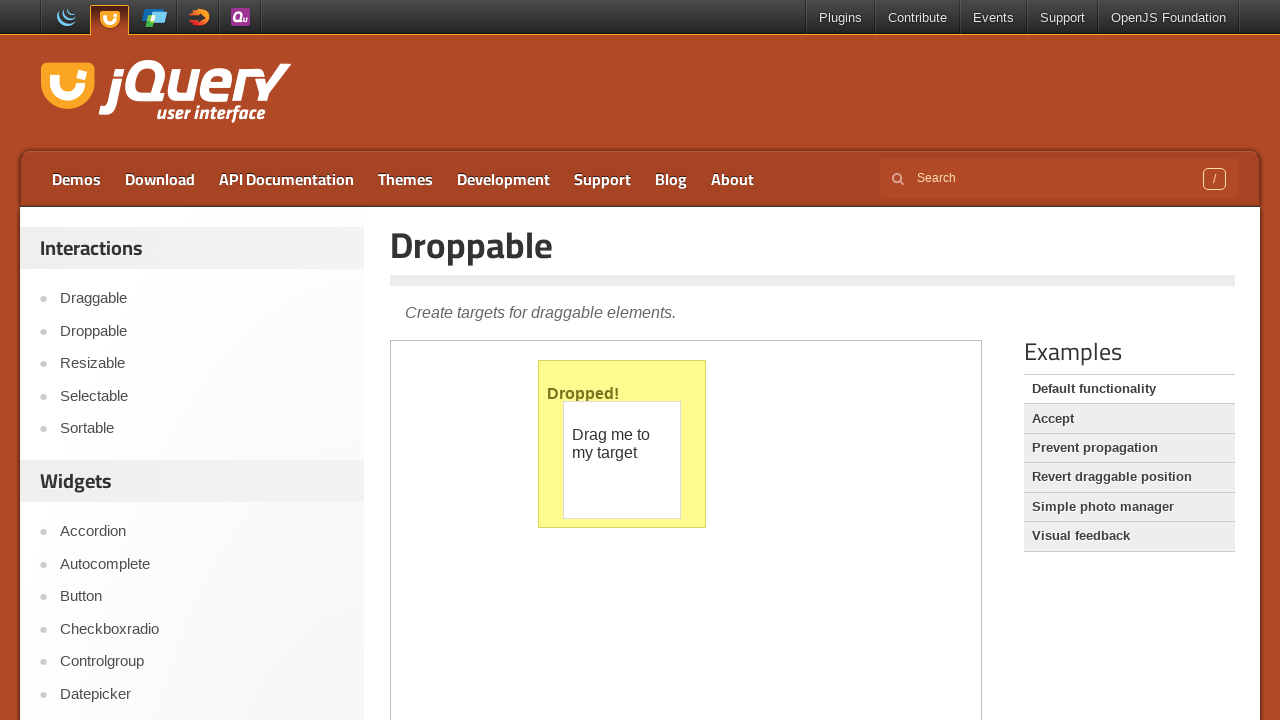

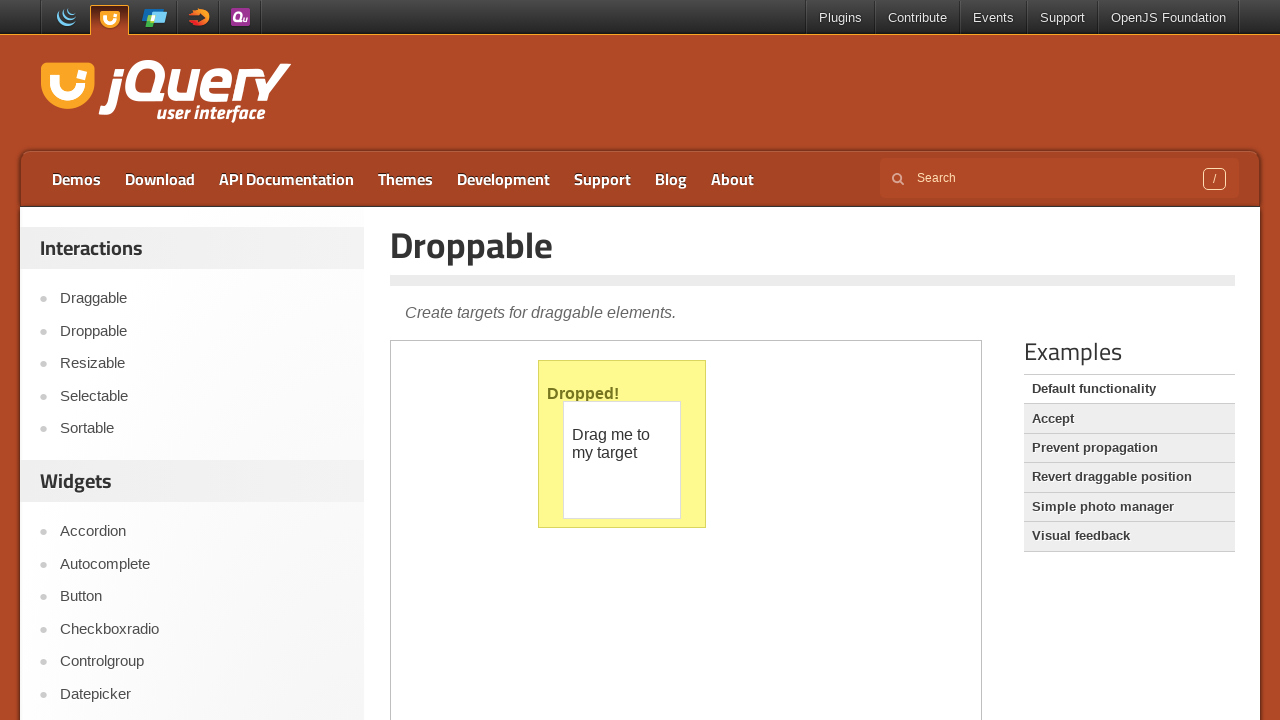